Tests double-click functionality on W3Schools by switching to an iframe and double-clicking a "Copy Text" button

Starting URL: https://www.w3schools.com/tags/tryit.asp?filename=tryhtml5_ev_ondblclick3

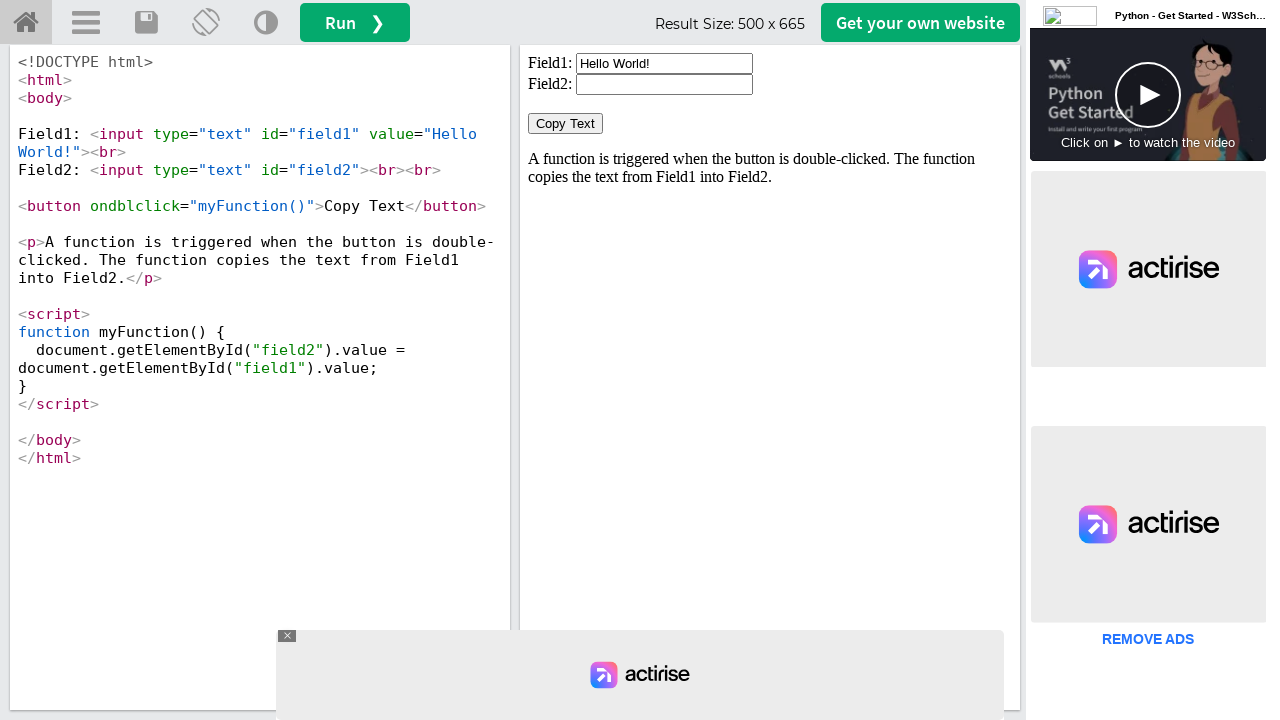

Located iframe with id 'iframeResult'
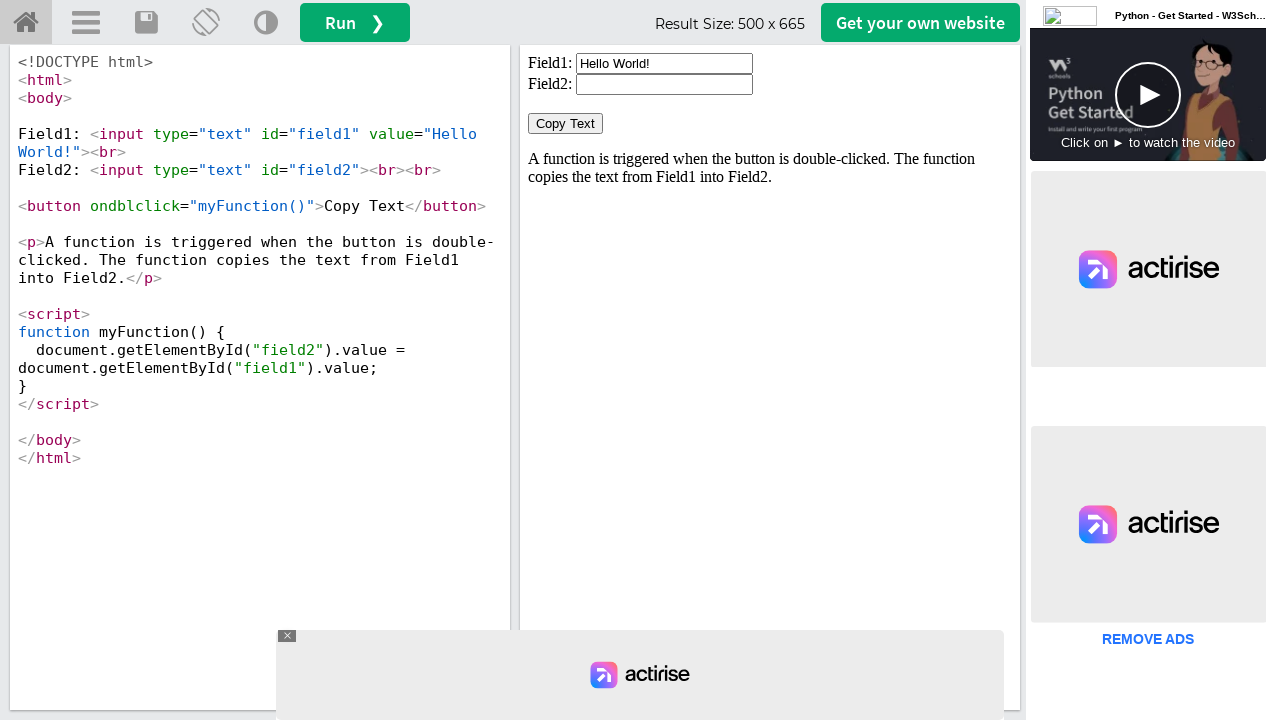

Double-clicked the 'Copy Text' button in the iframe at (566, 124) on #iframeResult >> internal:control=enter-frame >> xpath=//button[text()='Copy Tex
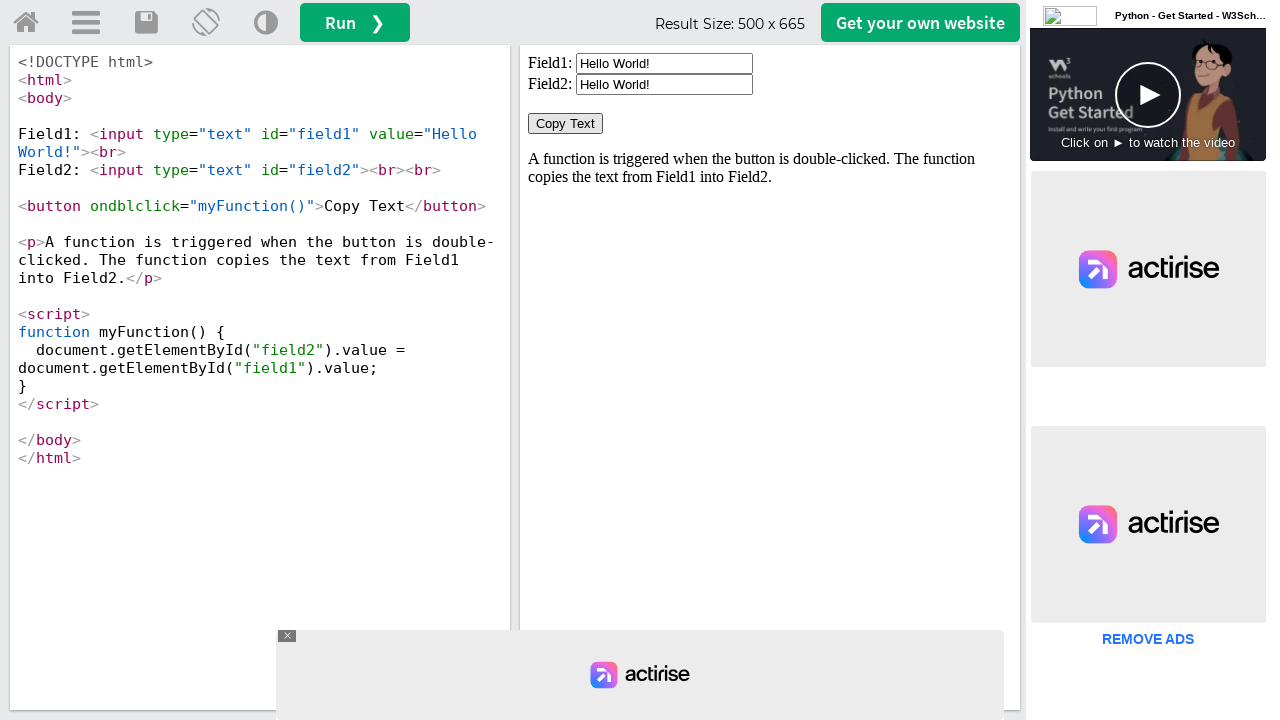

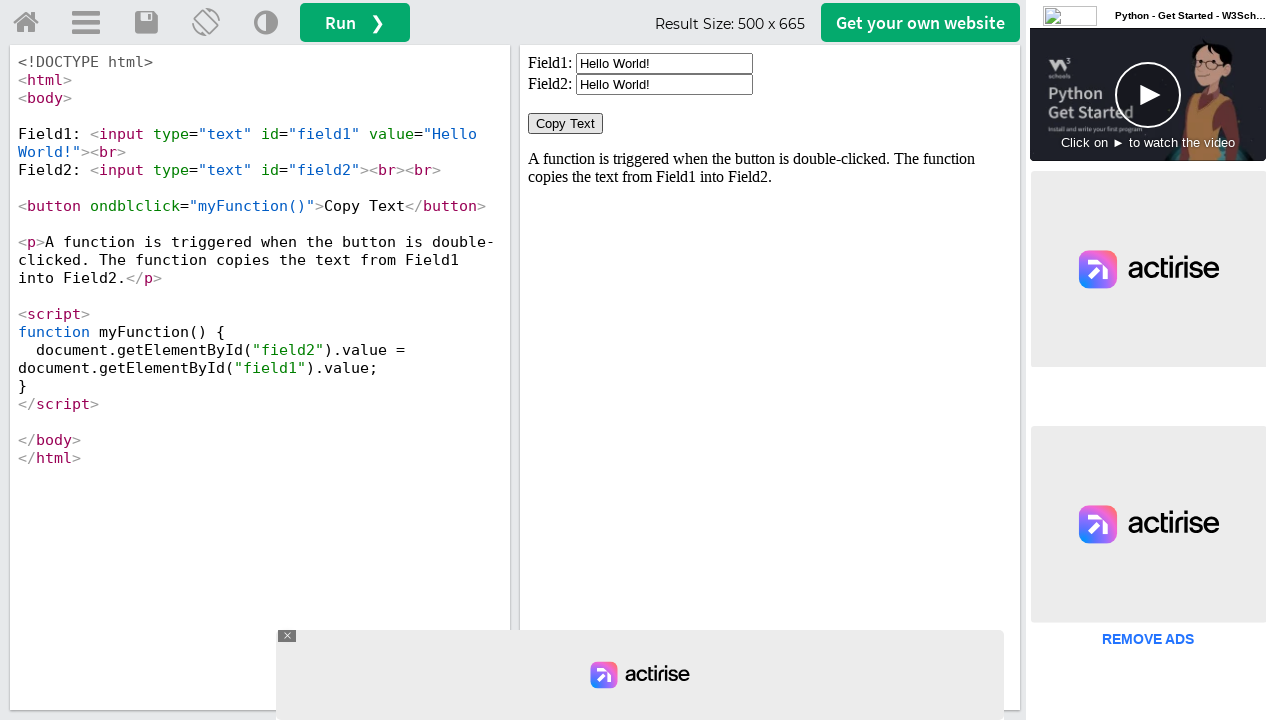